Navigates to the Selenium website and scrolls down the page using PAGE_DOWN key presses twice.

Starting URL: https://www.selenium.dev/

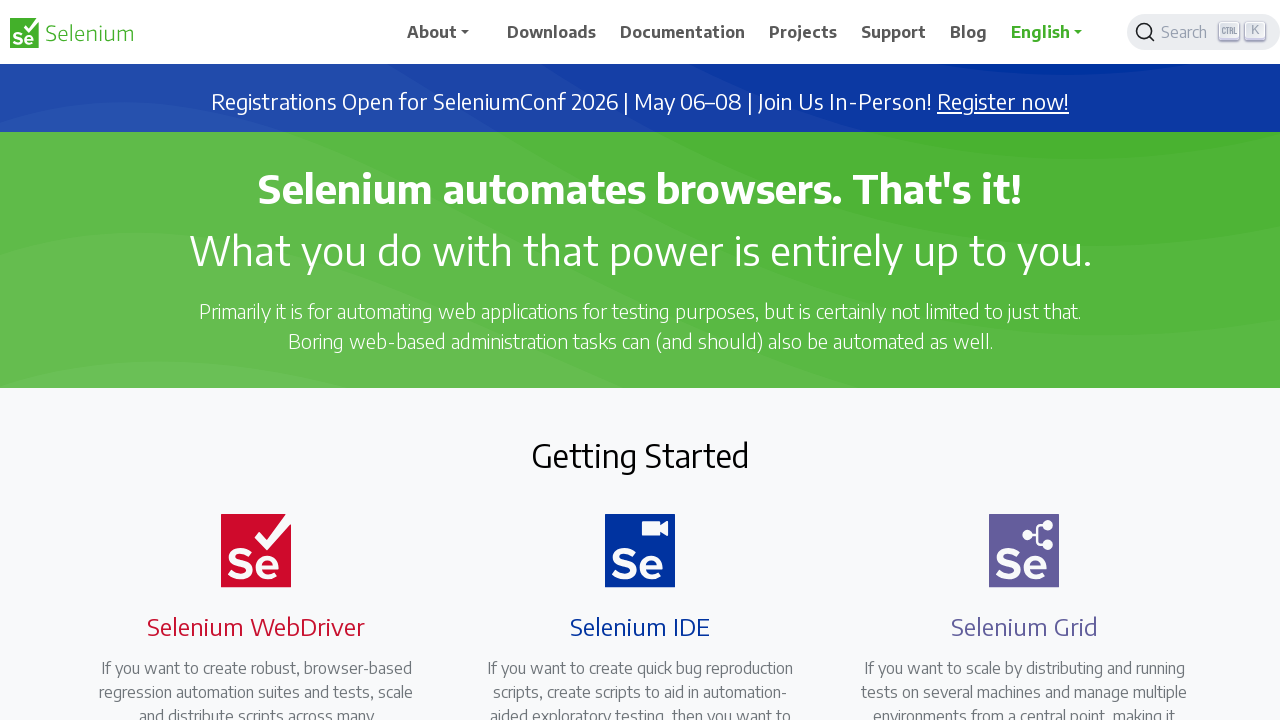

Navigated to Selenium website at https://www.selenium.dev/
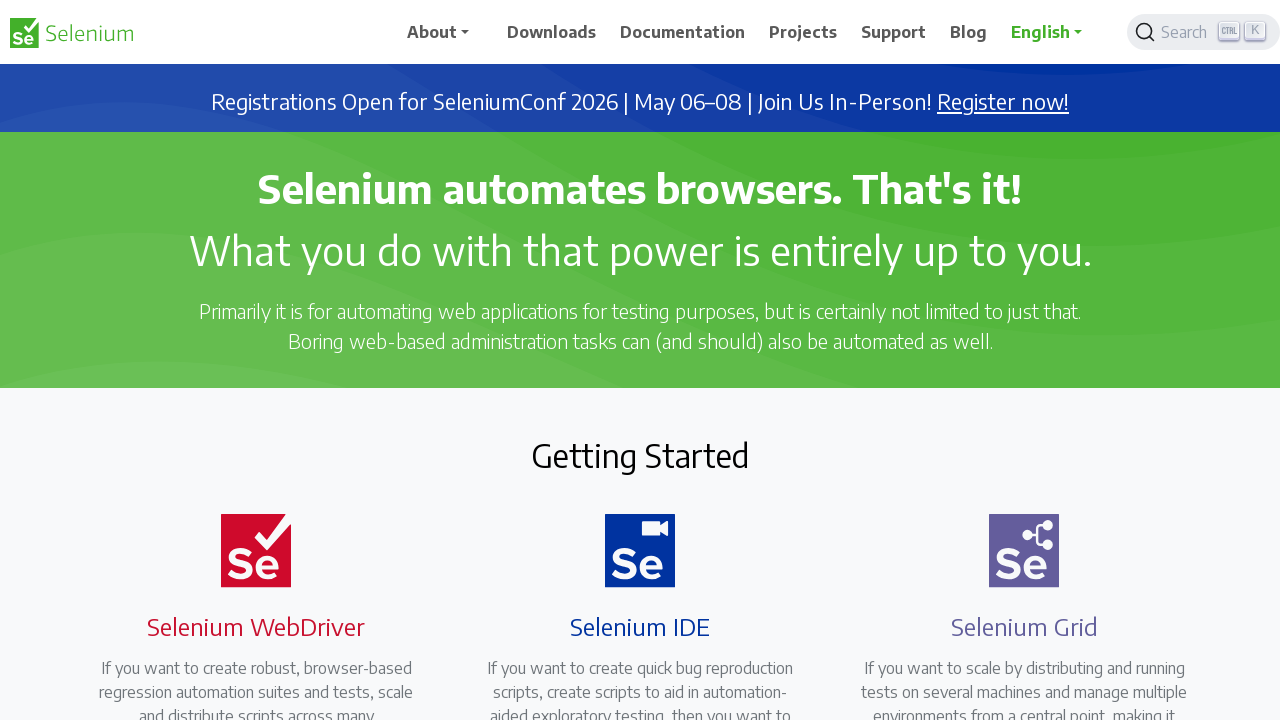

Scrolled down page using PAGE_DOWN key press
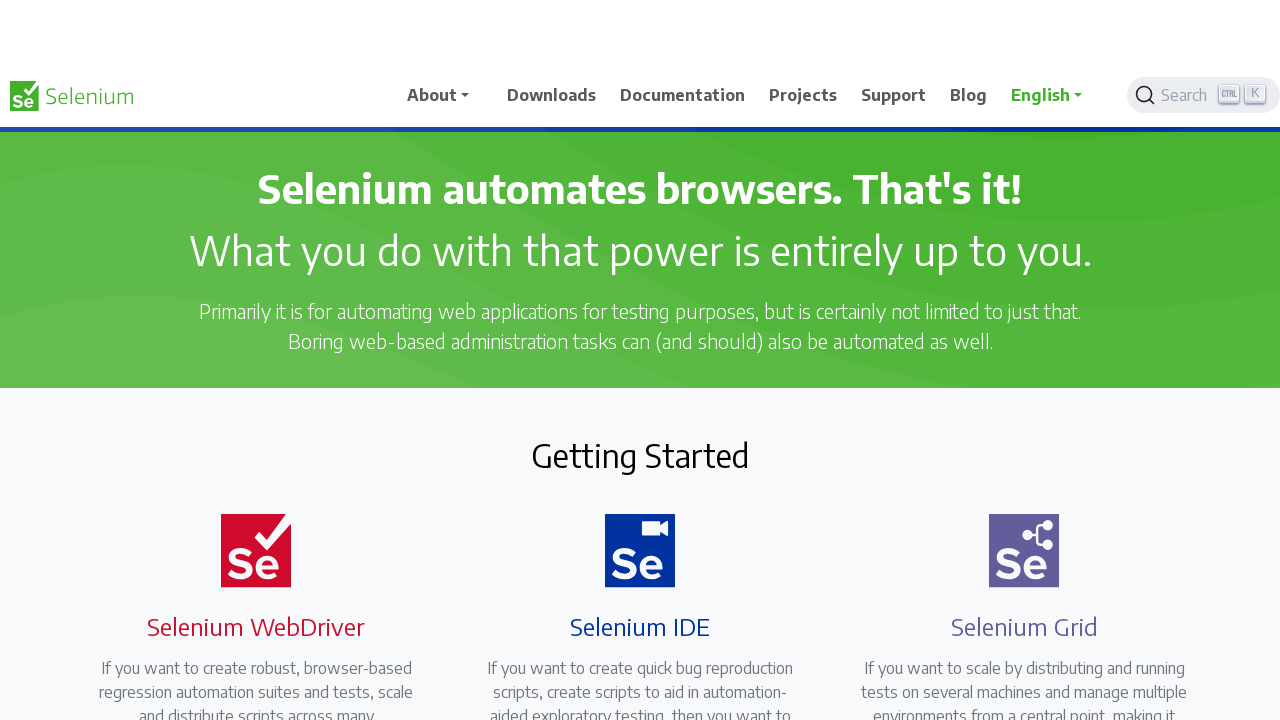

Scrolled down page again using PAGE_DOWN key press
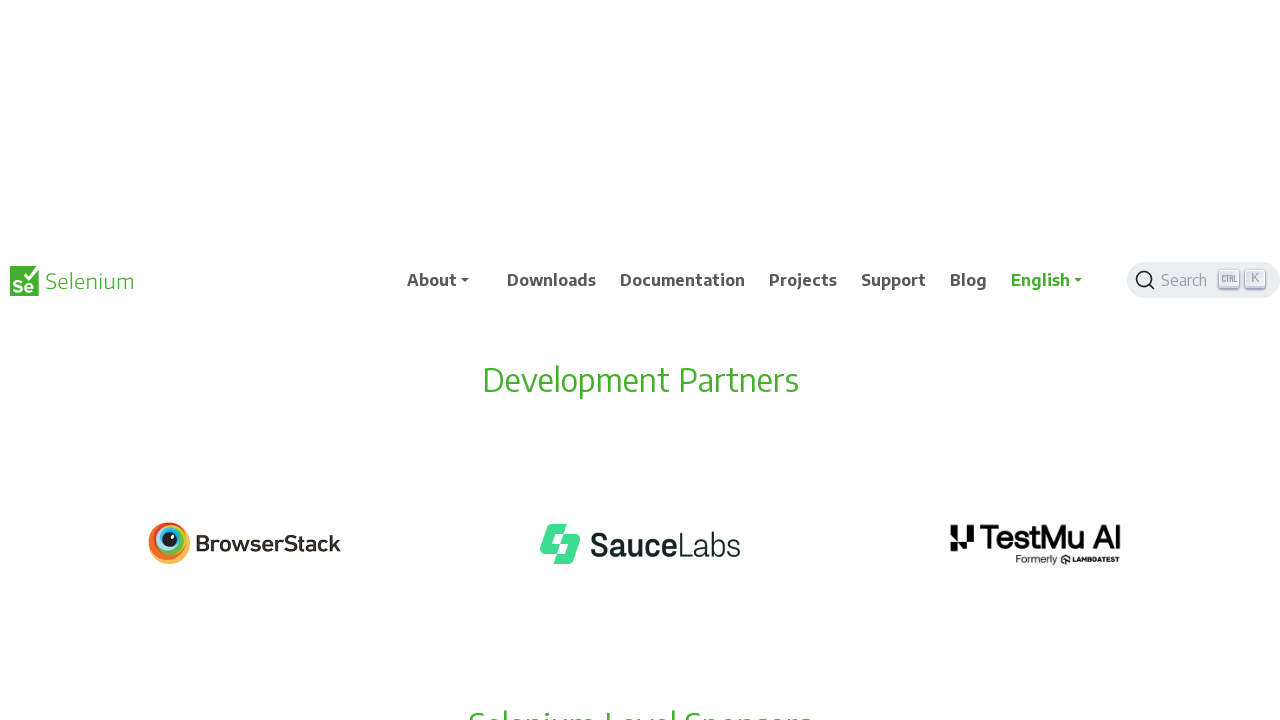

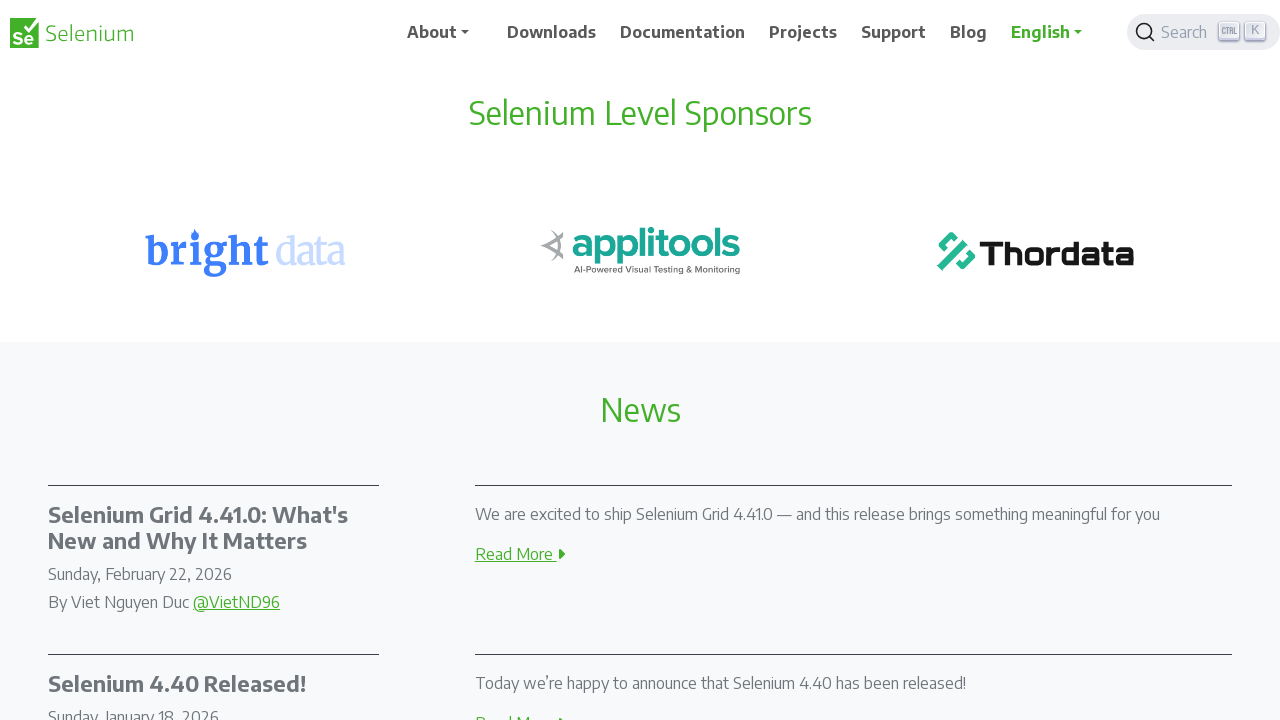